Tests checkbox and dropdown interactions by clicking all checkboxes and selecting a specific country from a dropdown menu

Starting URL: https://testautomationpractice.blogspot.com/

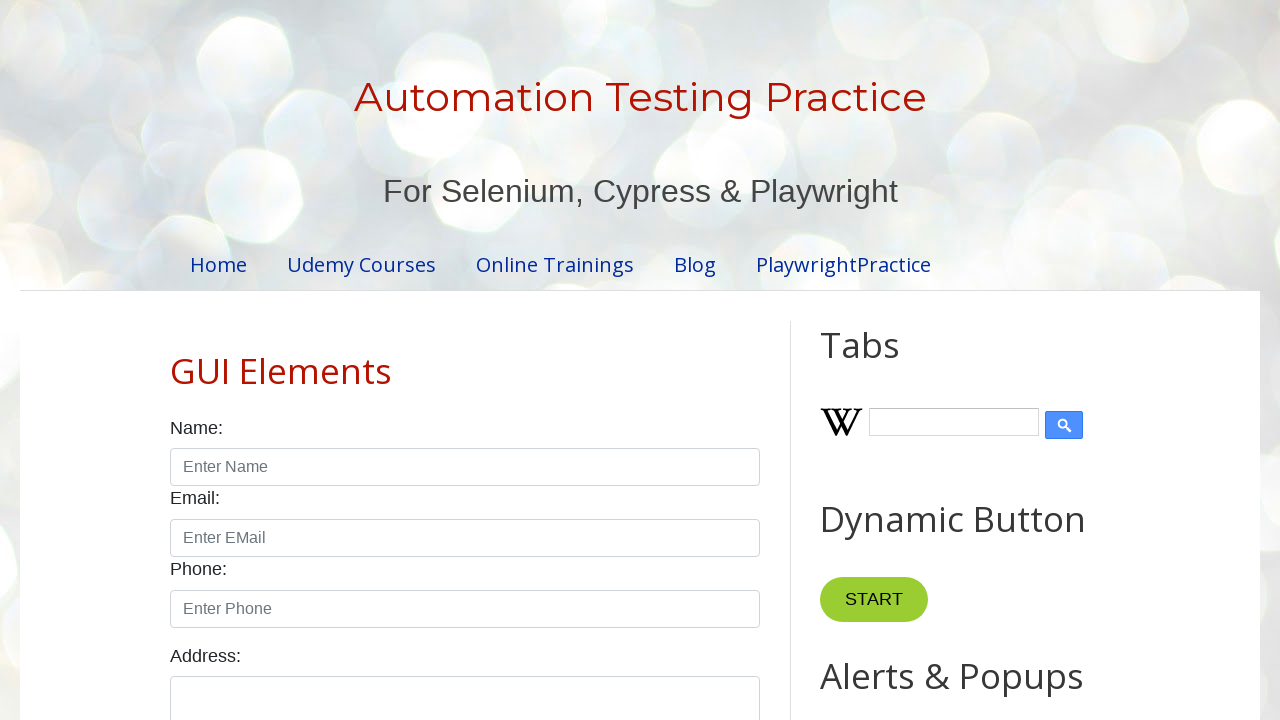

Located all checkboxes on the page
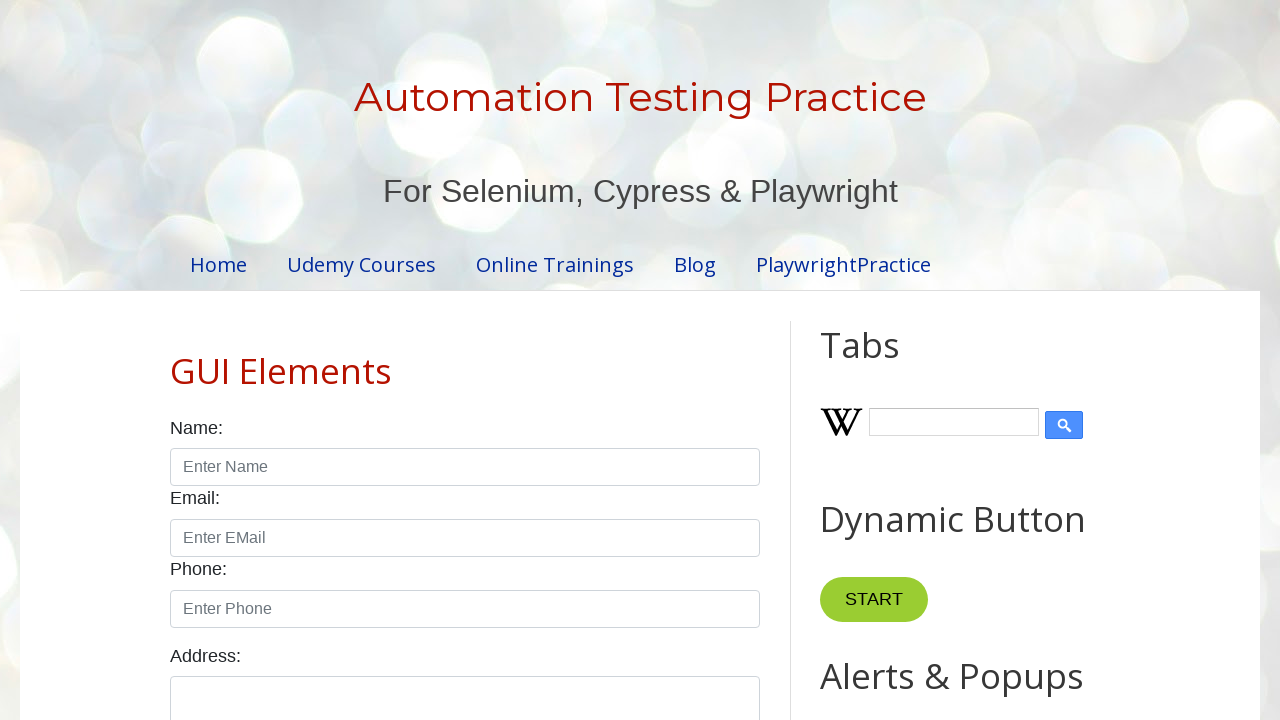

Clicked a checkbox at (176, 360) on input.form-check-input[type='checkbox'] >> nth=0
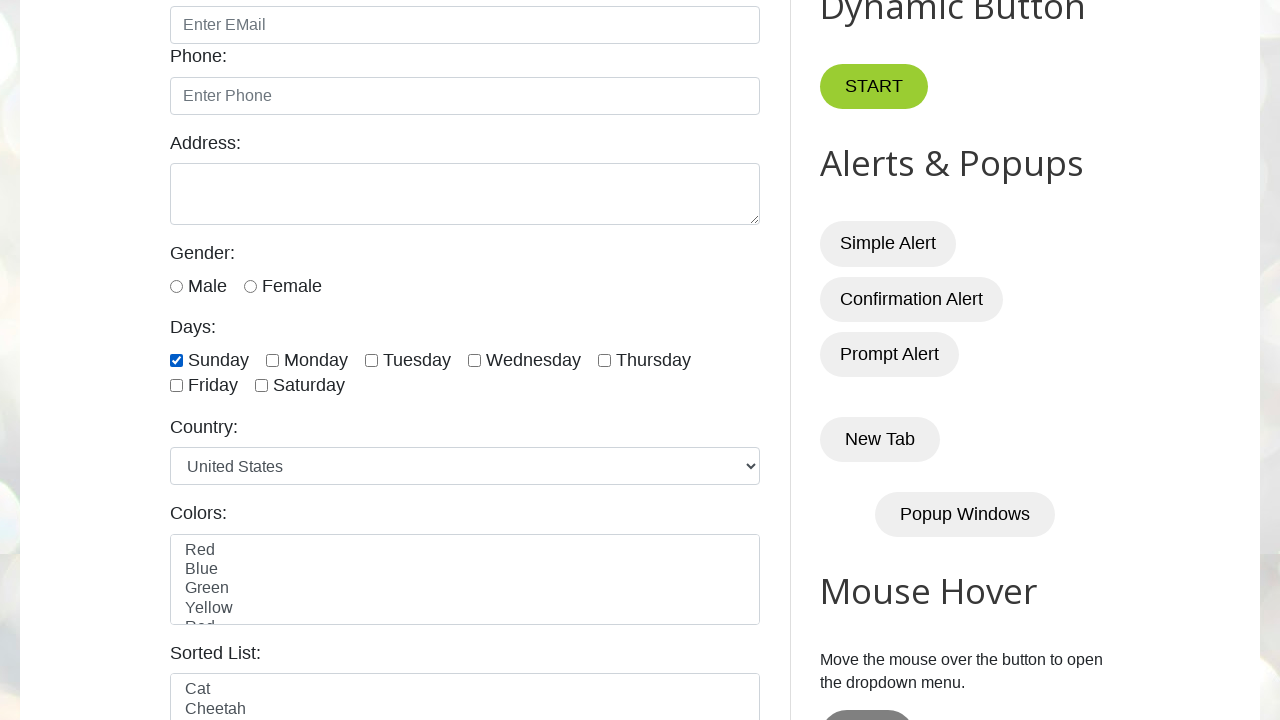

Clicked a checkbox at (272, 360) on input.form-check-input[type='checkbox'] >> nth=1
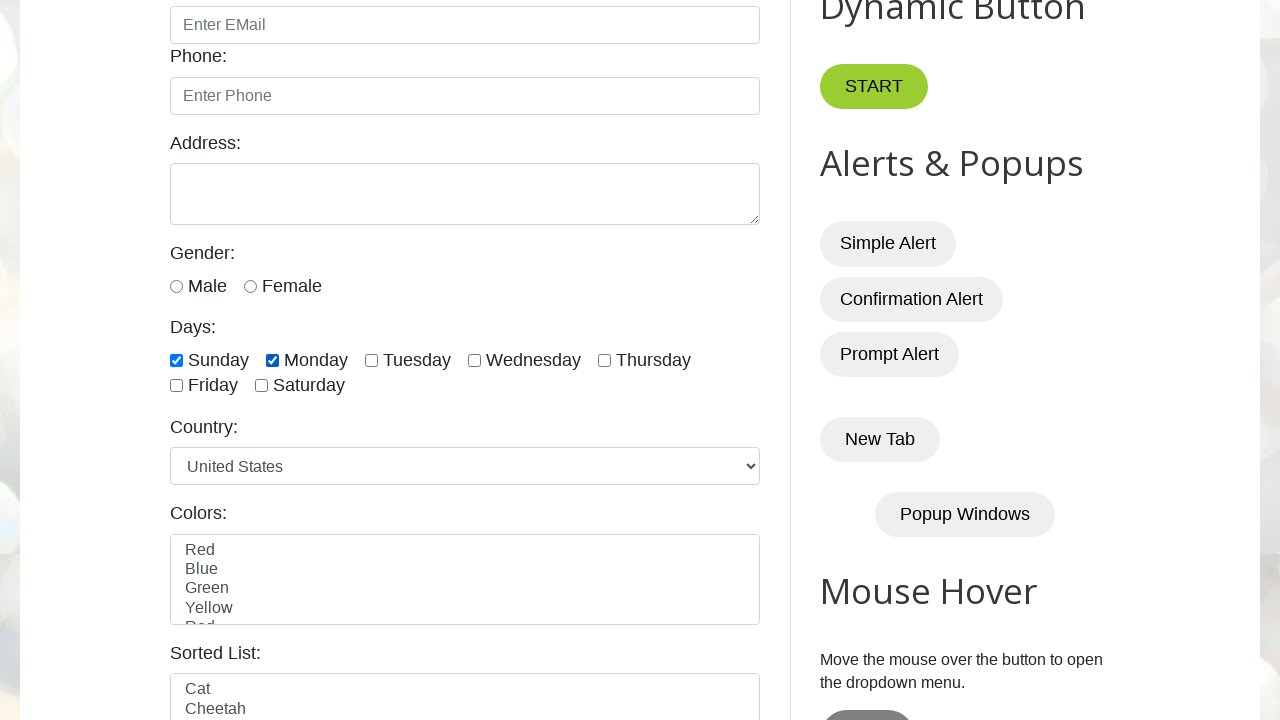

Clicked a checkbox at (372, 360) on input.form-check-input[type='checkbox'] >> nth=2
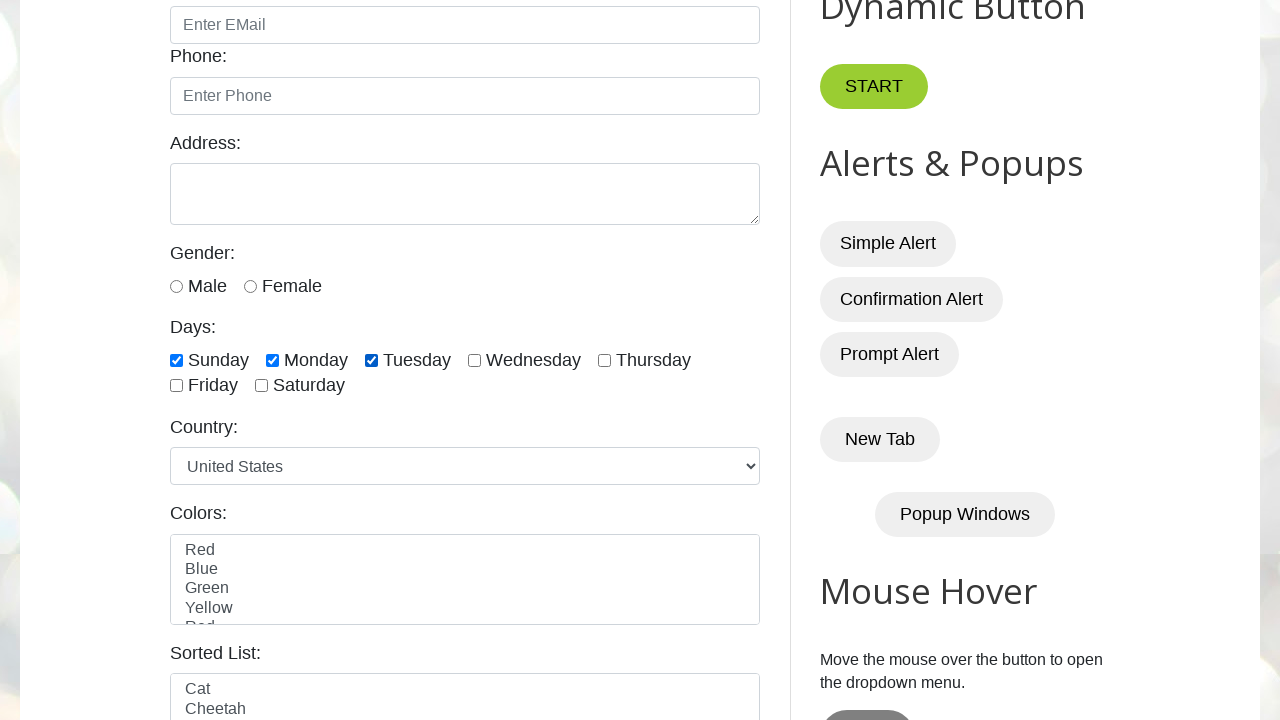

Clicked a checkbox at (474, 360) on input.form-check-input[type='checkbox'] >> nth=3
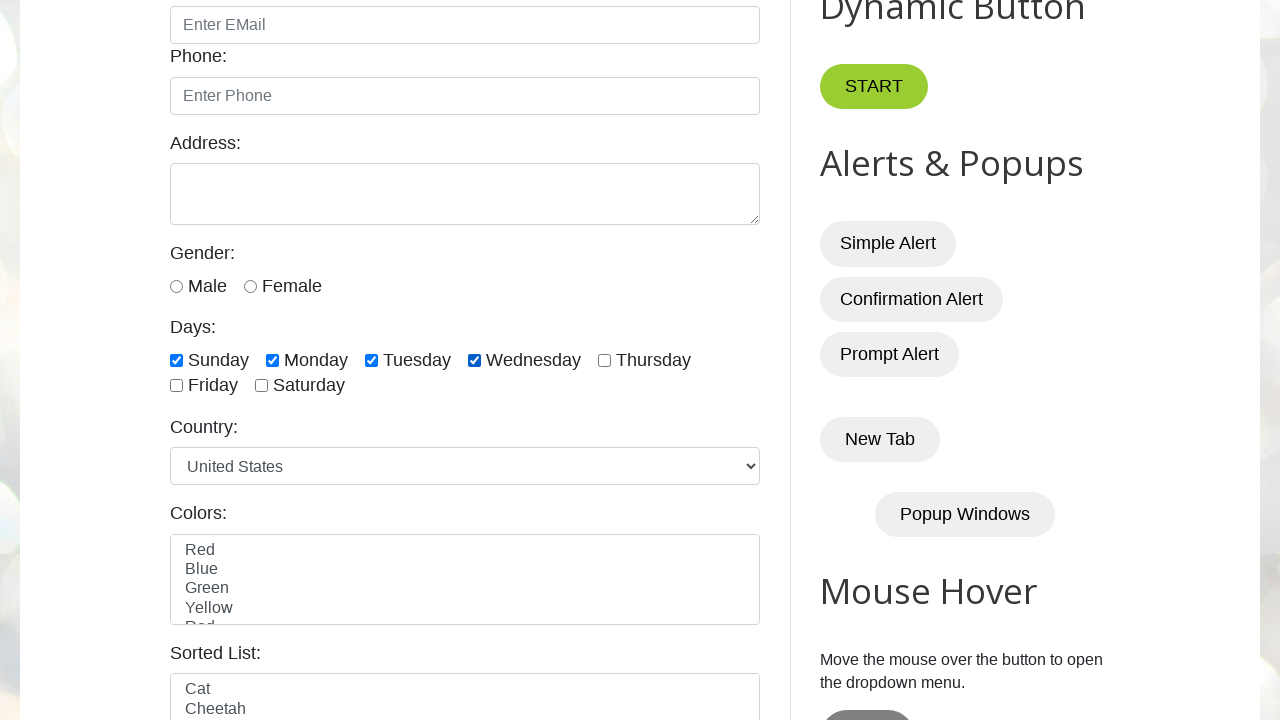

Clicked a checkbox at (604, 360) on input.form-check-input[type='checkbox'] >> nth=4
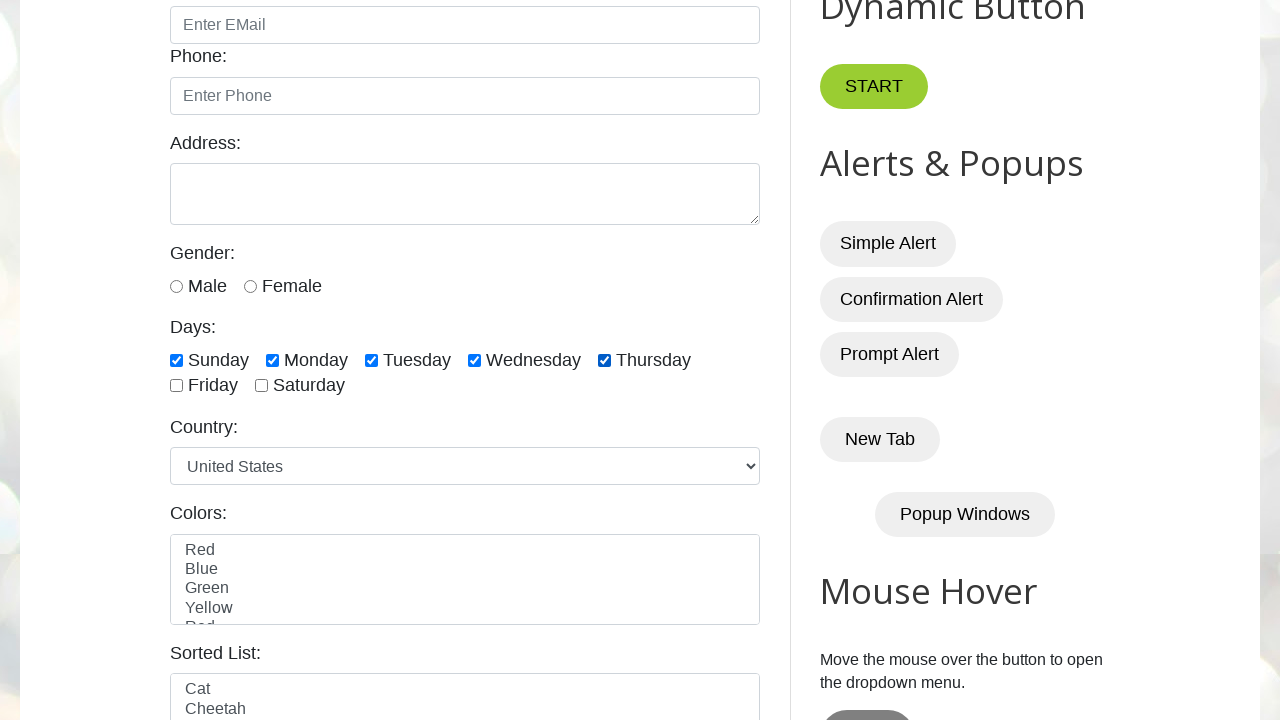

Clicked a checkbox at (176, 386) on input.form-check-input[type='checkbox'] >> nth=5
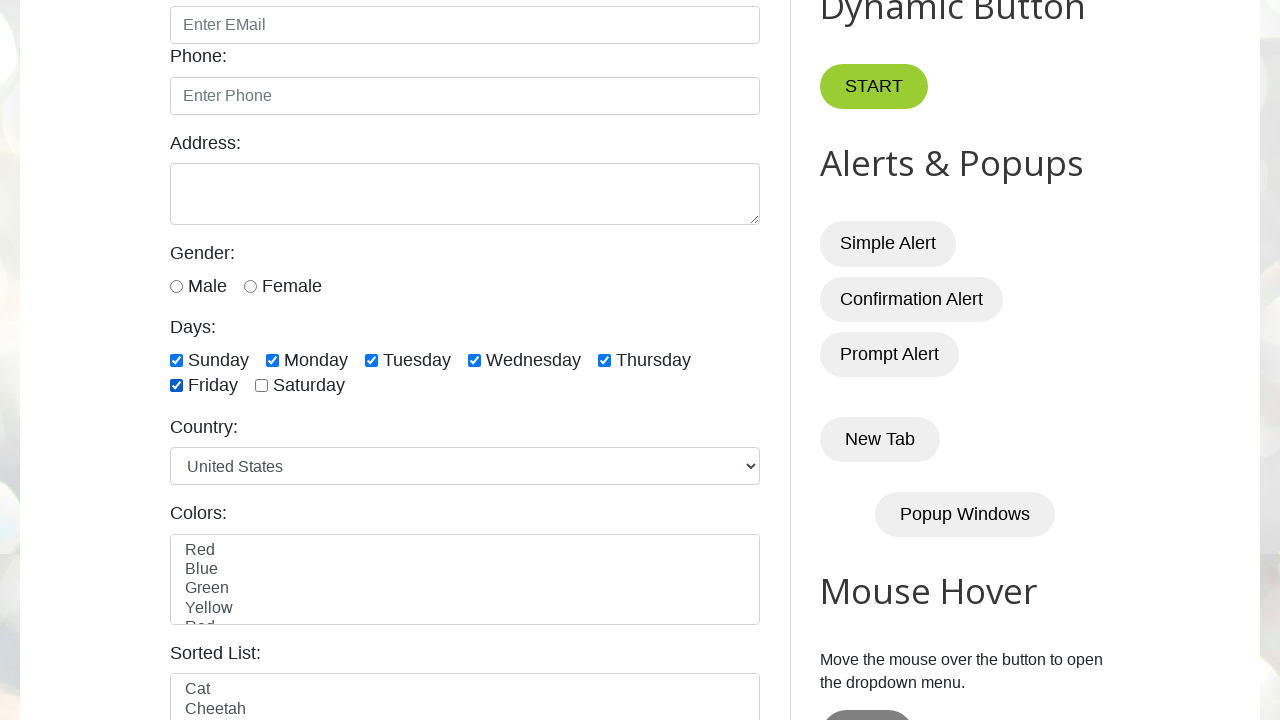

Clicked a checkbox at (262, 386) on input.form-check-input[type='checkbox'] >> nth=6
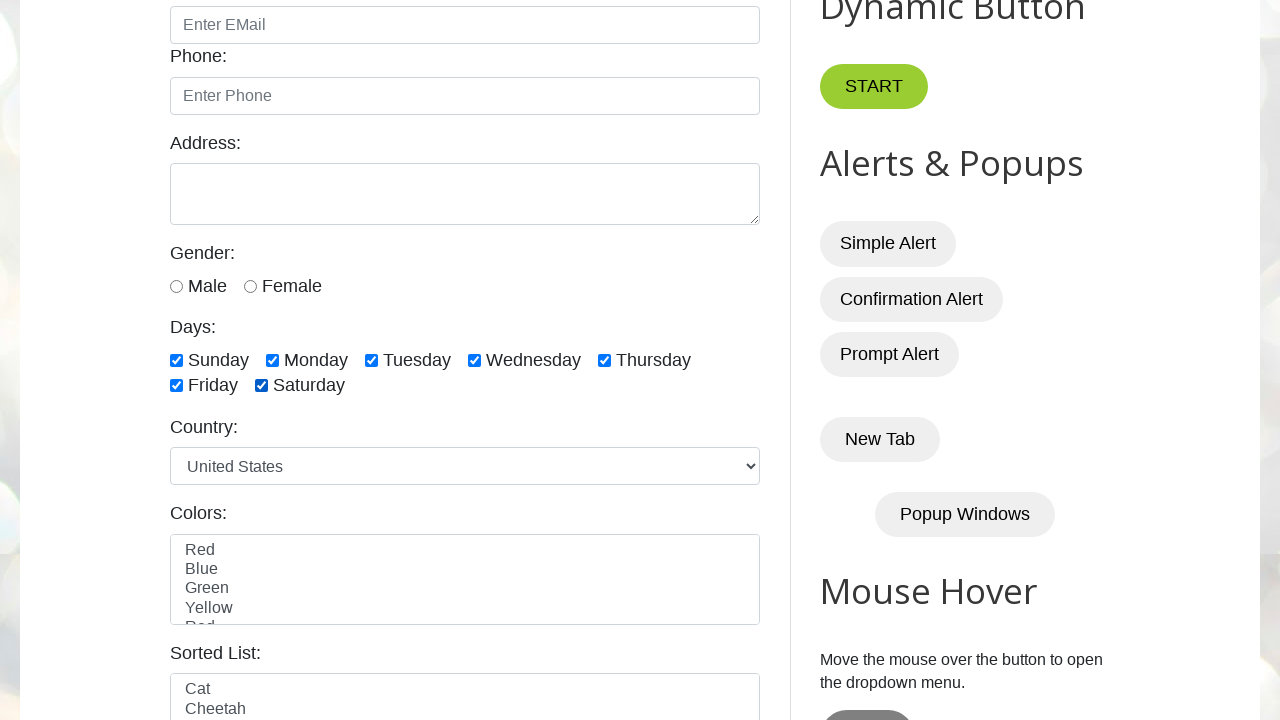

Clicked country dropdown to open it at (465, 466) on #country
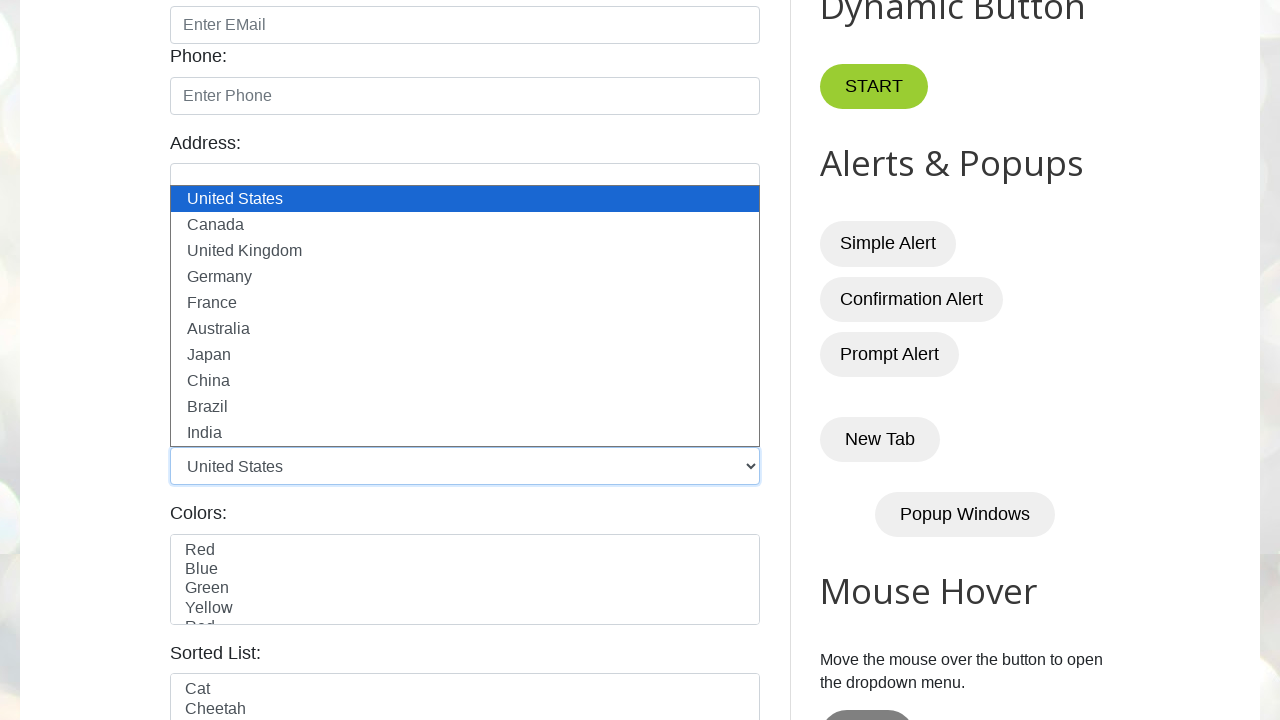

Located all country options in dropdown
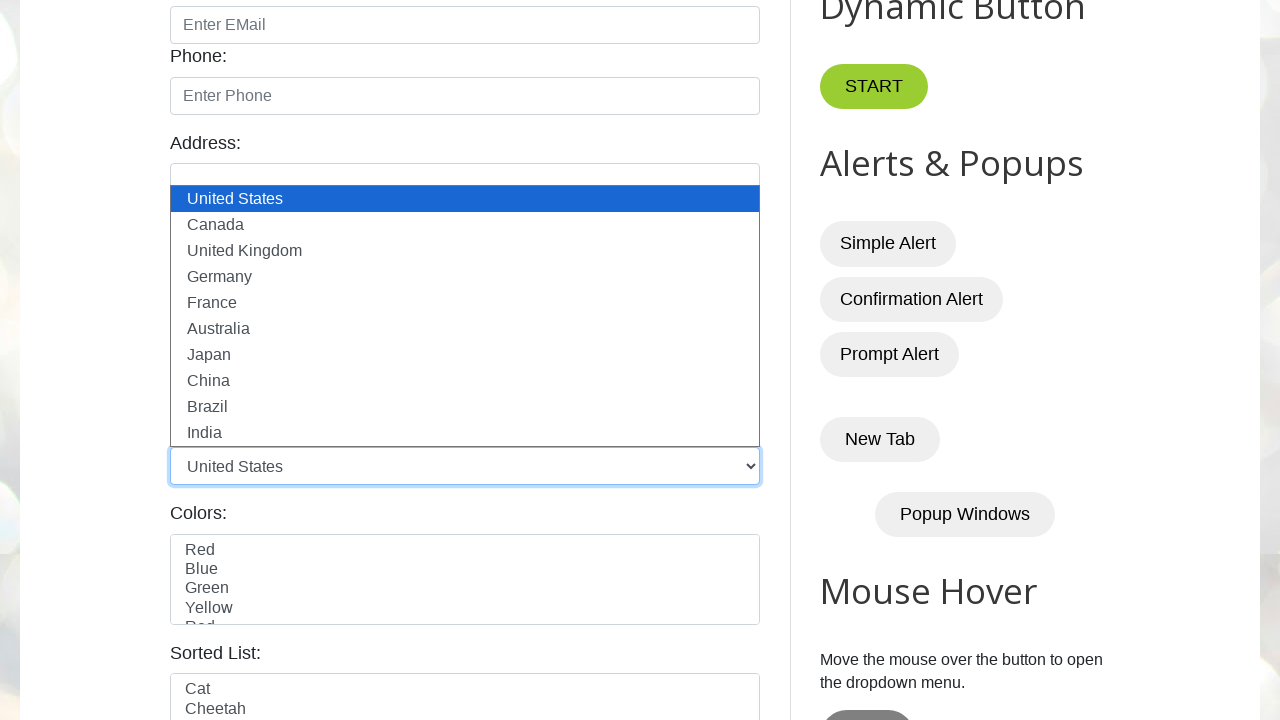

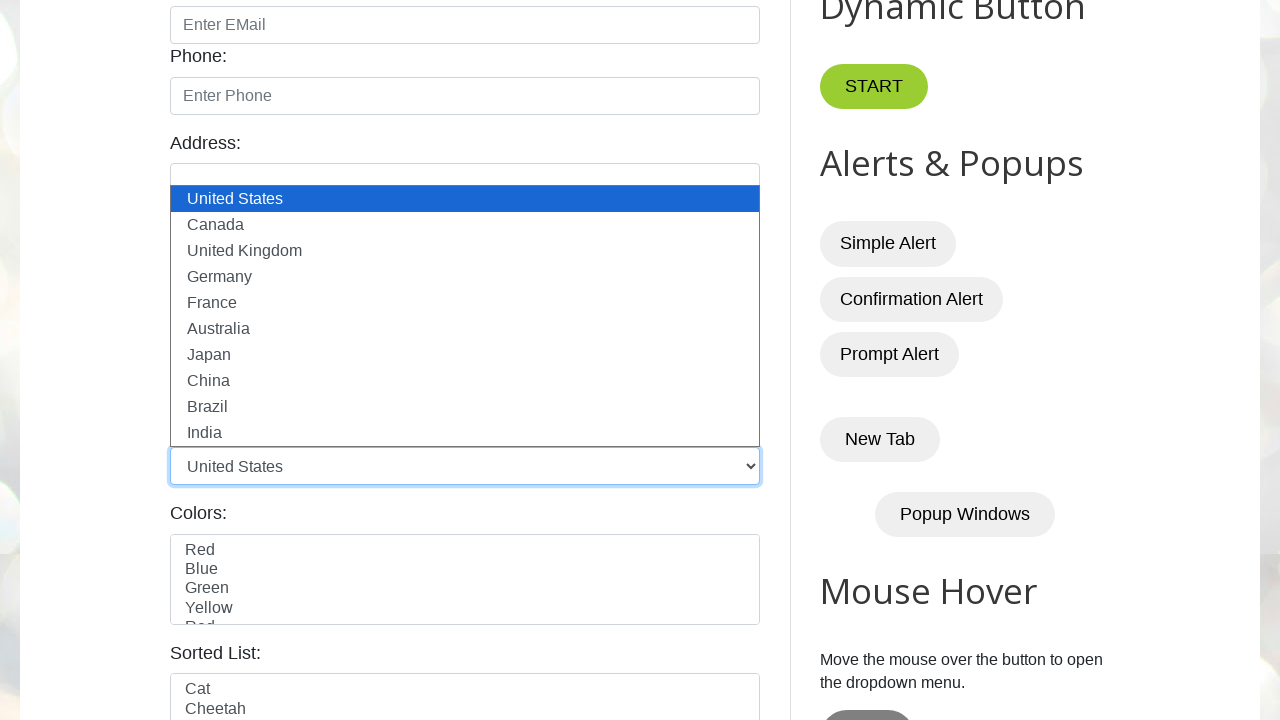